Tests a form interaction that involves reading a hidden attribute value, performing a mathematical calculation (logarithm of absolute value of 12*sin(x)), filling in the computed answer, checking checkboxes, and submitting the form.

Starting URL: http://suninjuly.github.io/get_attribute.html

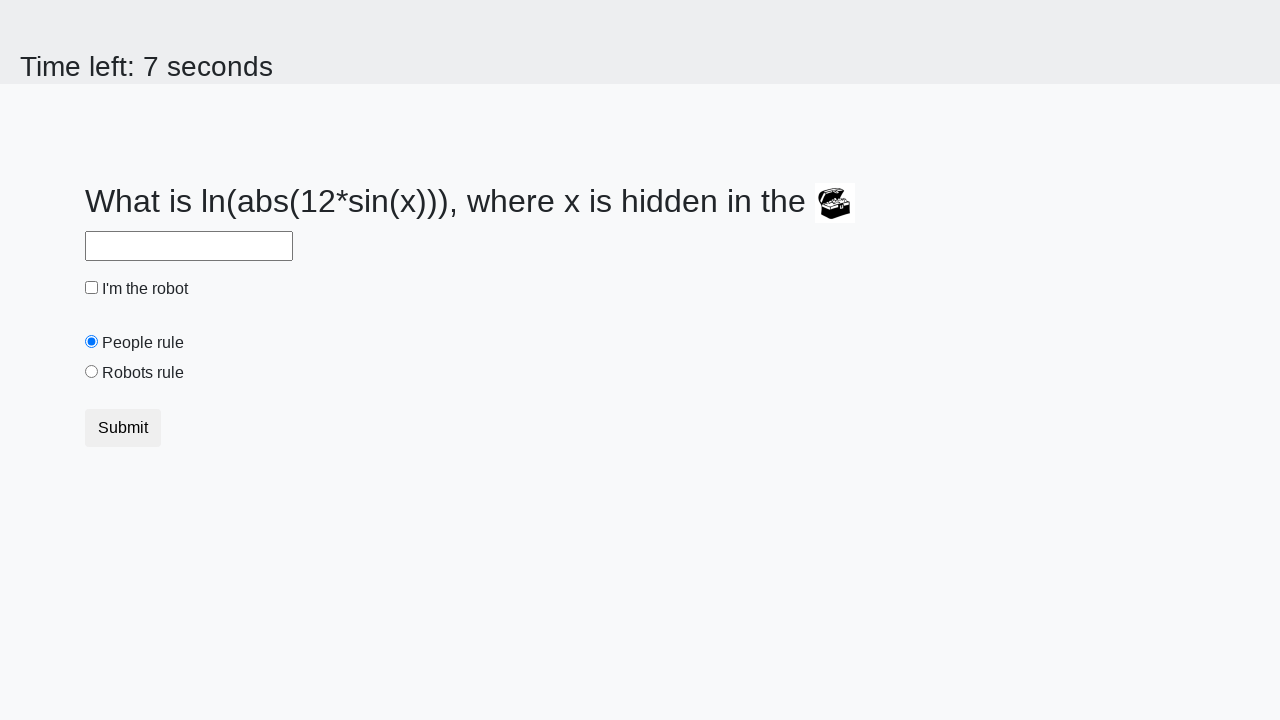

Located the treasure element
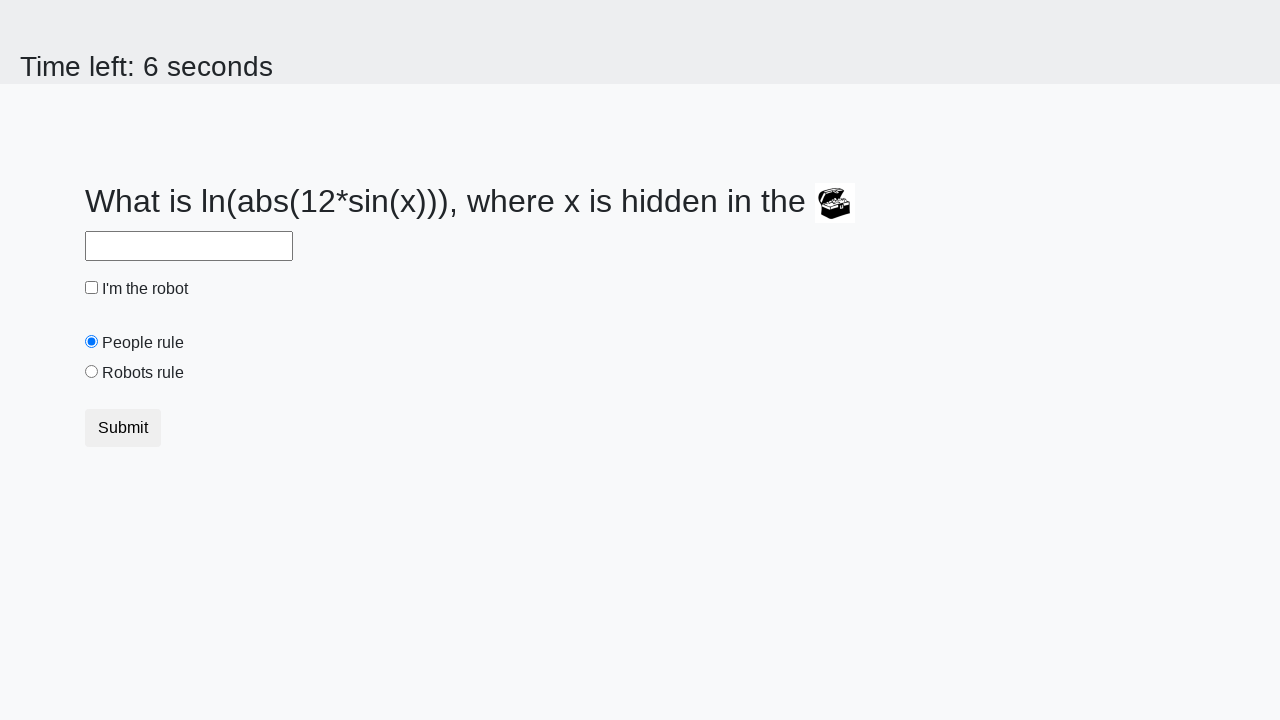

Retrieved hidden attribute 'valuex' with value: 8
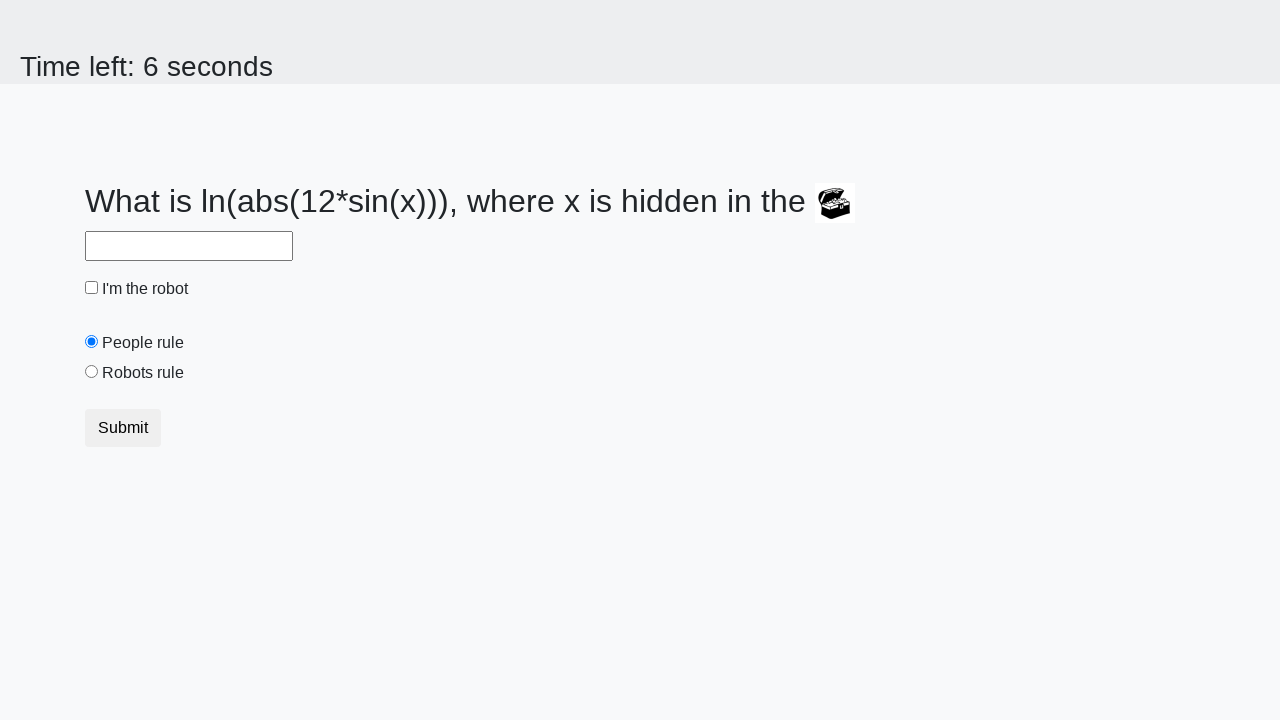

Calculated logarithm of absolute value of 12*sin(8) = 2.4742078680049153
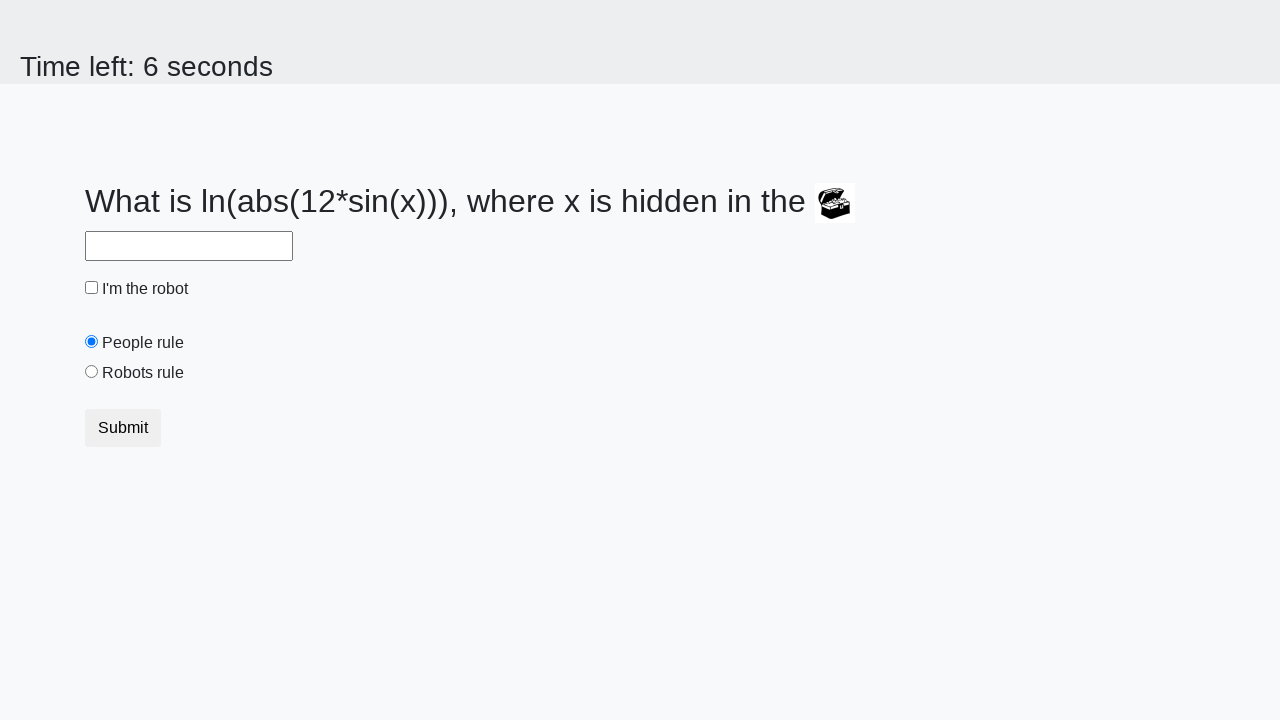

Filled answer field with calculated value: 2.4742078680049153 on #answer
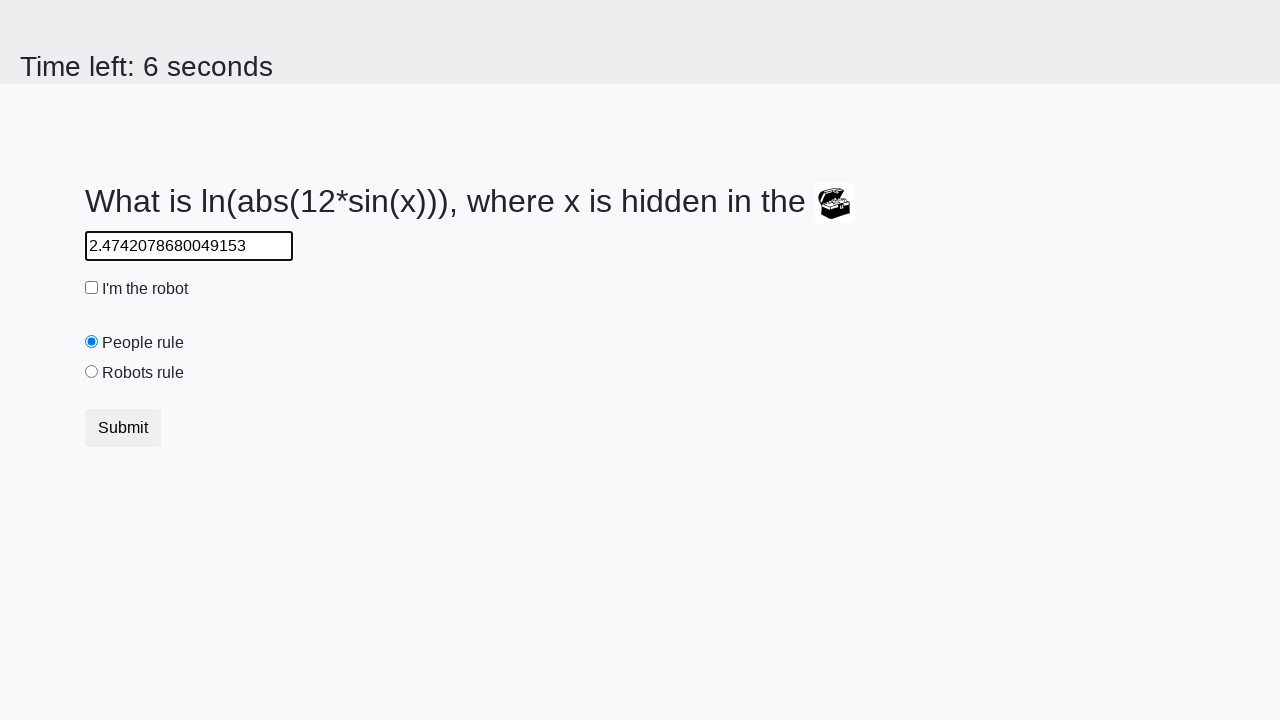

Checked the robot checkbox at (92, 288) on #robotCheckbox
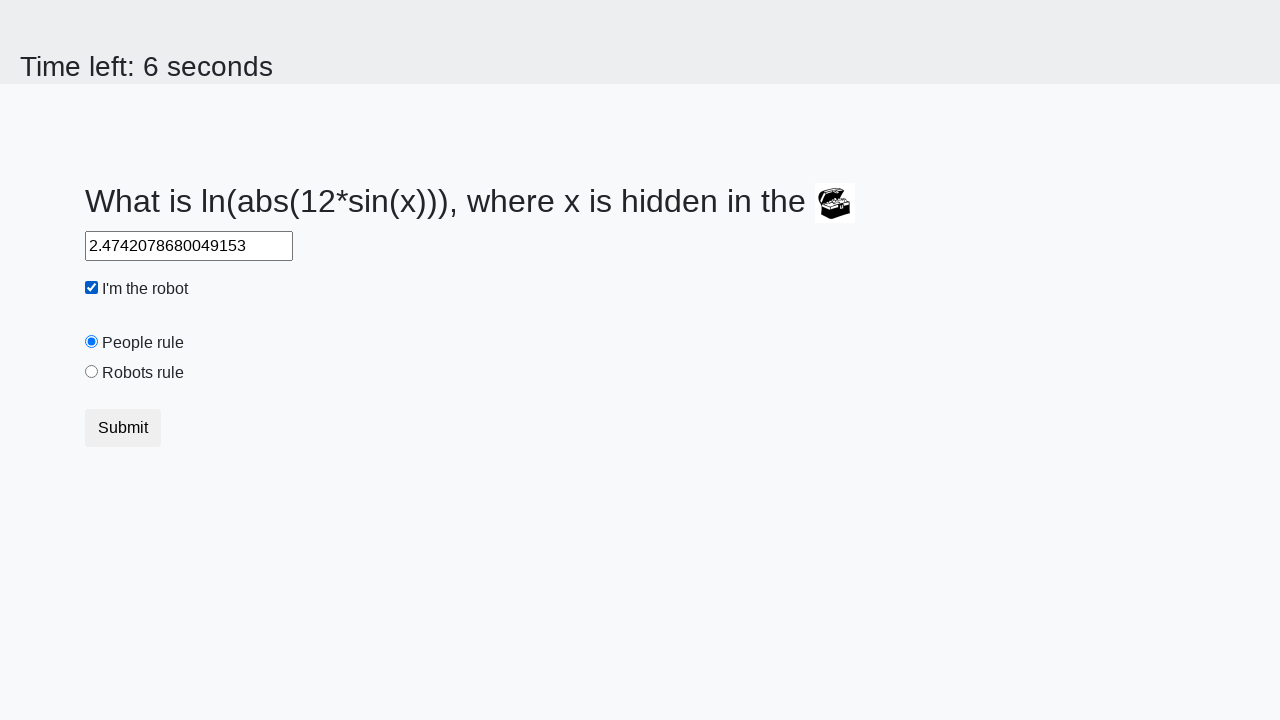

Checked the robots rule checkbox at (92, 372) on #robotsRule
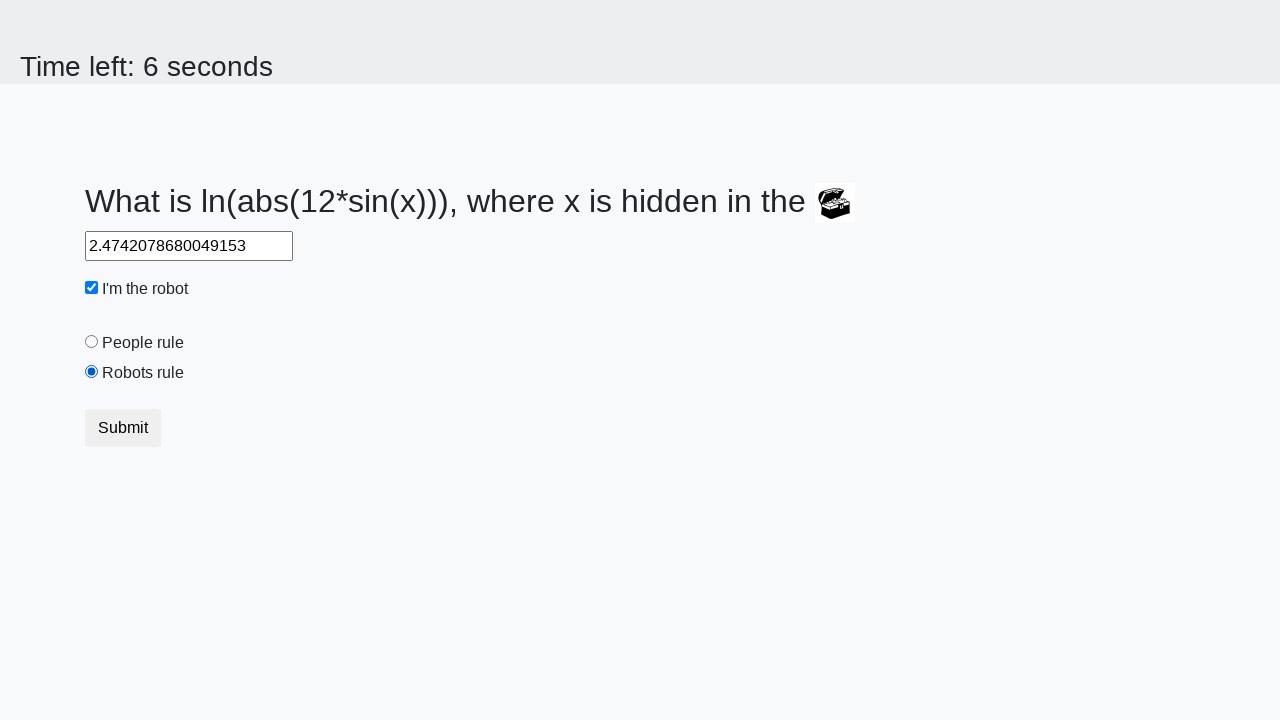

Clicked the submit button at (123, 428) on button
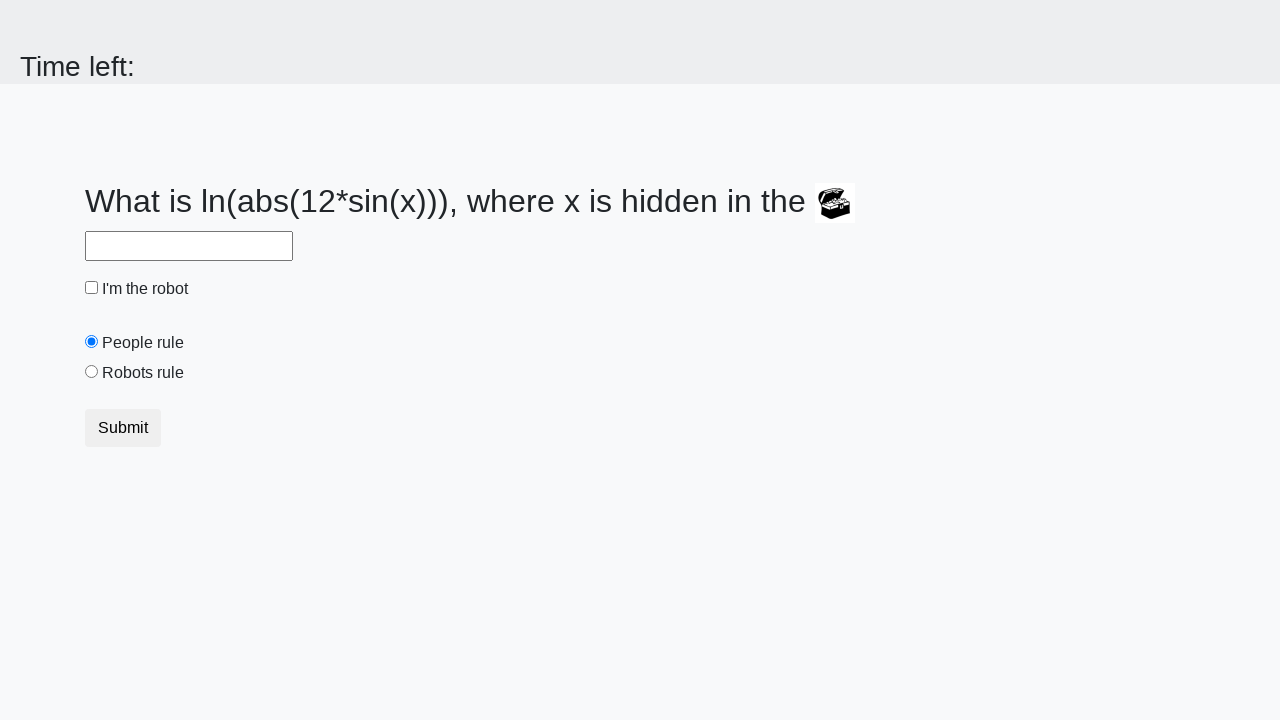

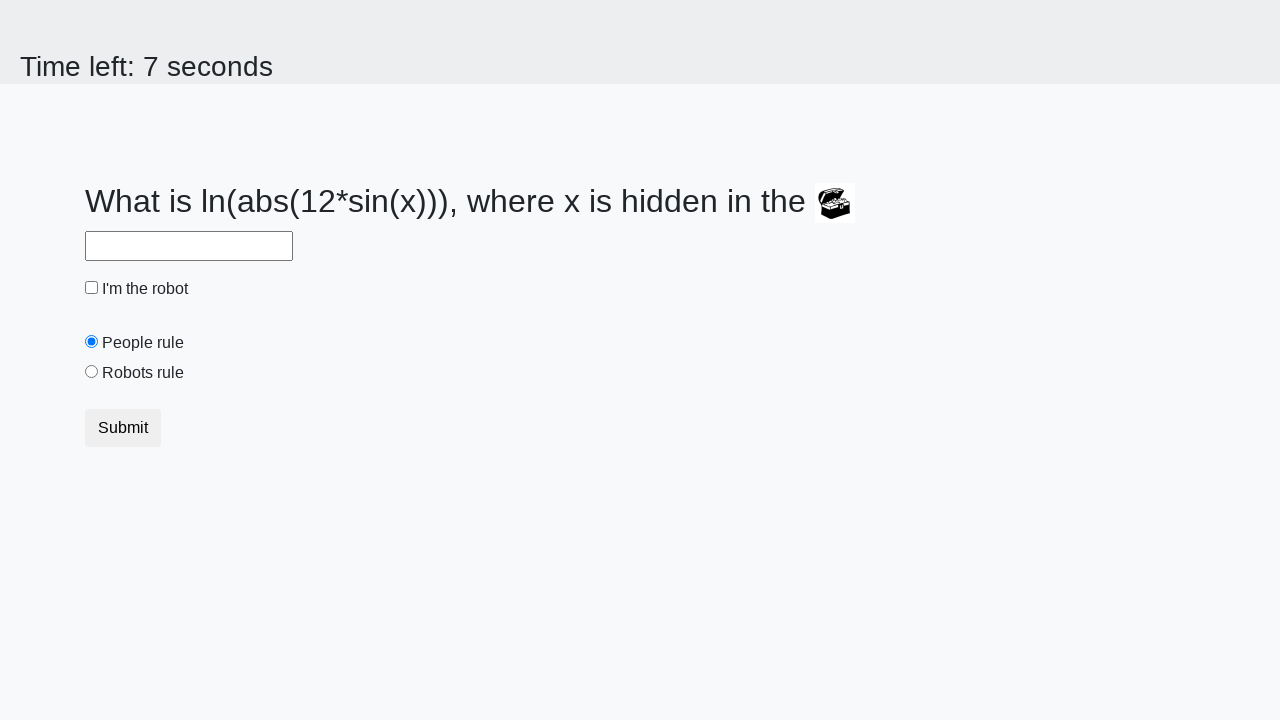